Demonstrates mouse right-click operation by performing a context click on a button element

Starting URL: https://swisnl.github.io/jQuery-contextMenu/demo.html

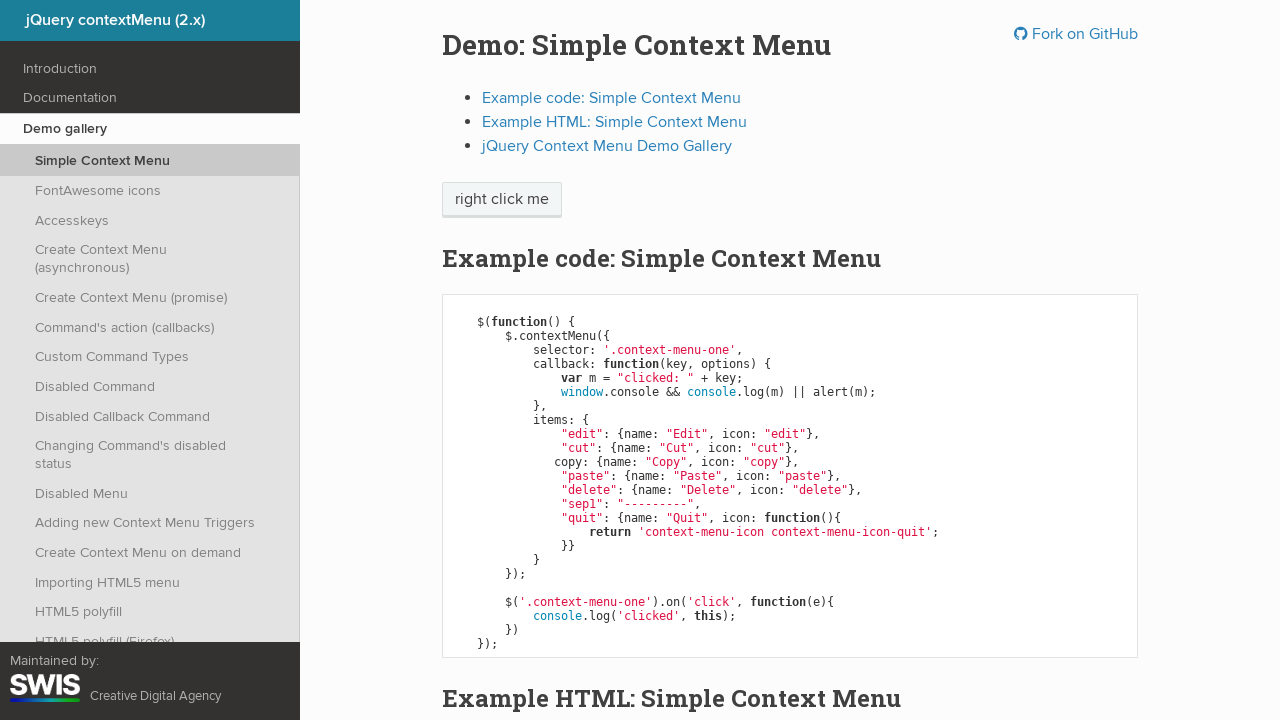

Located right-click button element using XPath
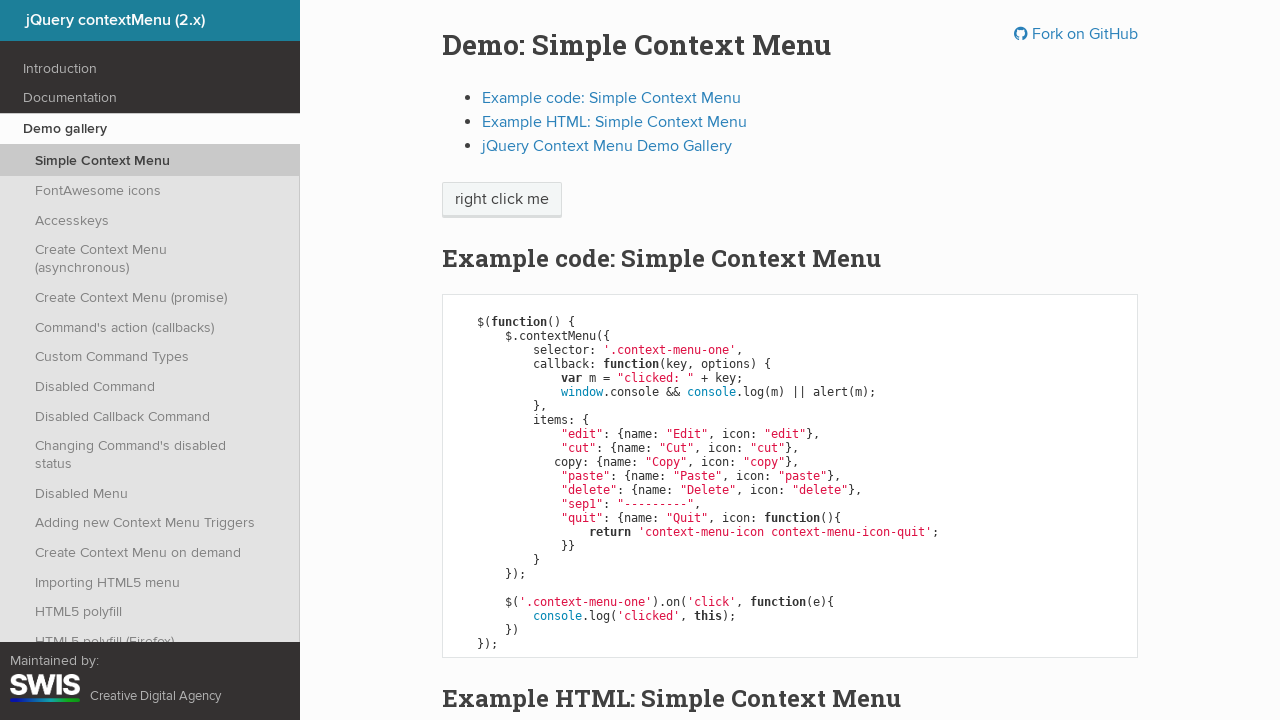

Performed right-click (context click) on the button element at (502, 200) on xpath=//span[text()='right click me']
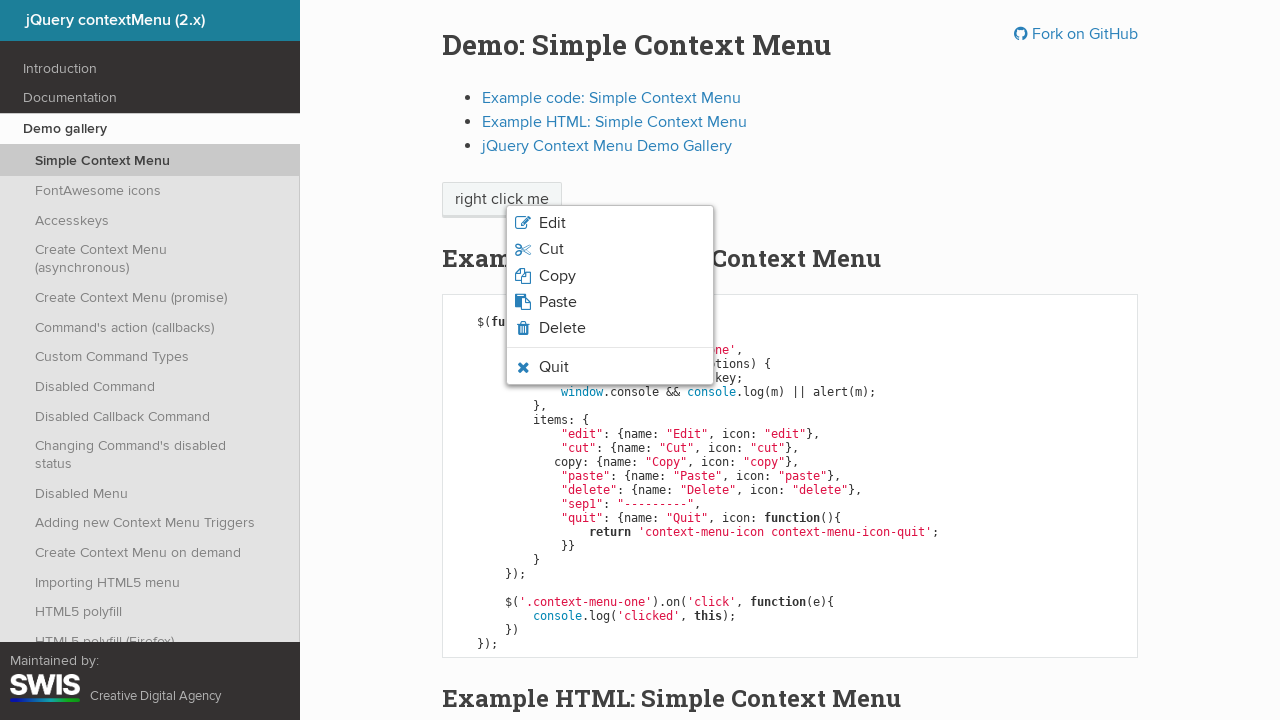

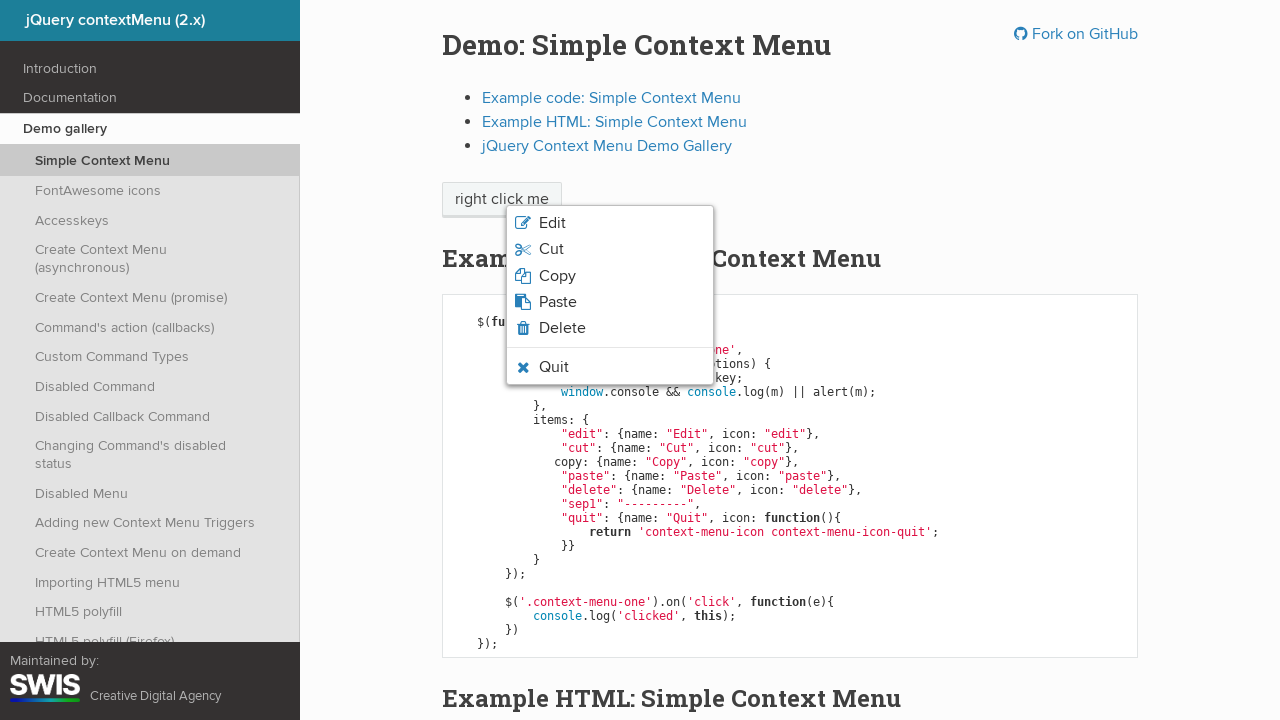